Opens YouTube homepage and refreshes the page to verify basic navigation functionality

Starting URL: https://youtube.com

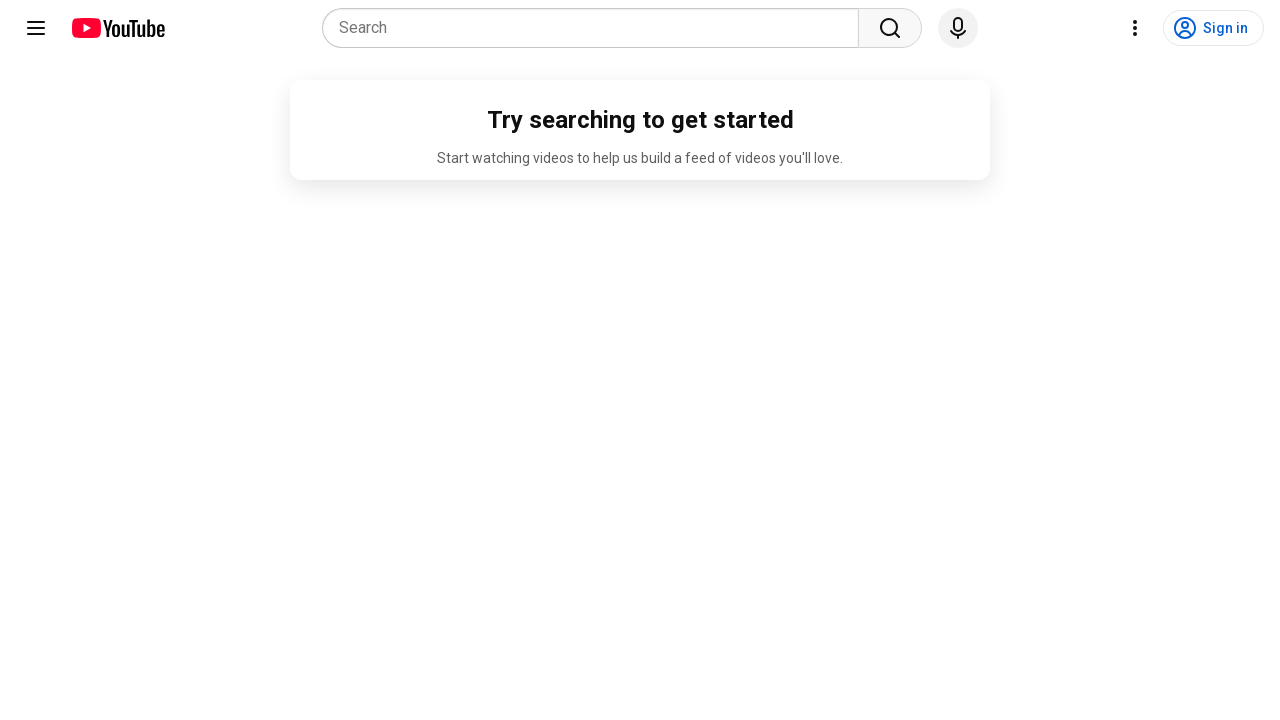

Reloaded the YouTube homepage
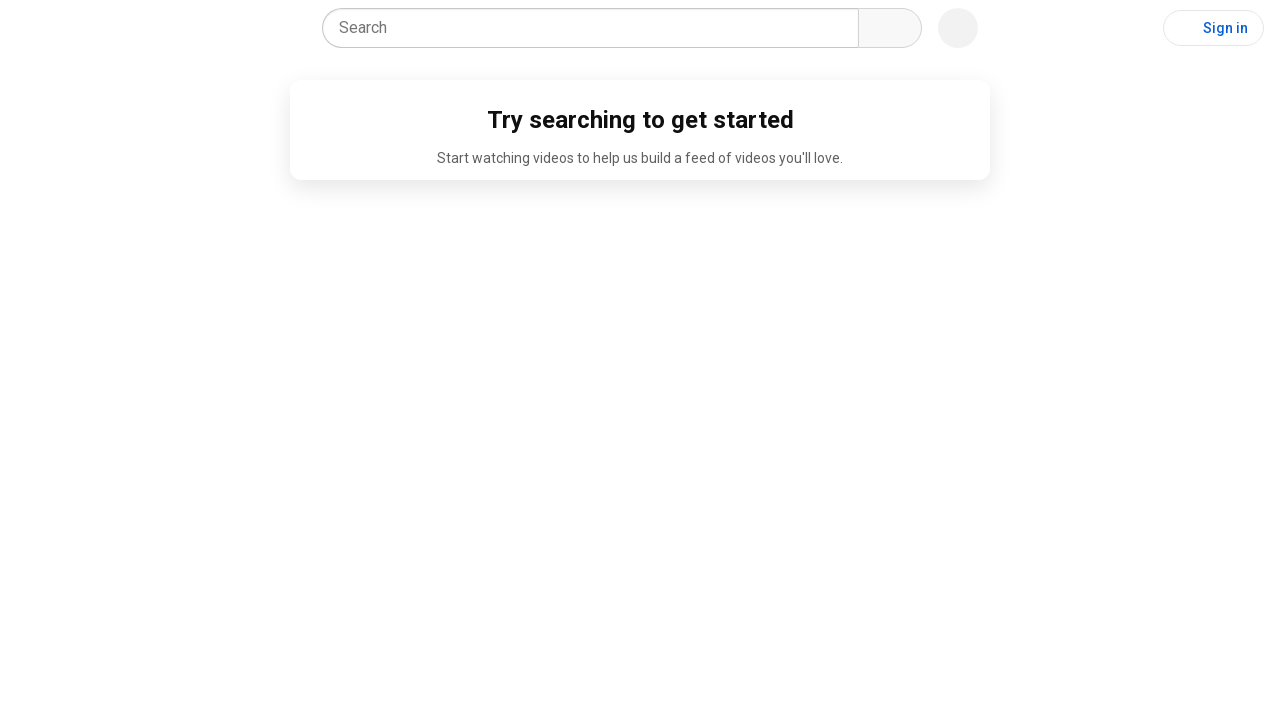

Waited for page DOM content to load
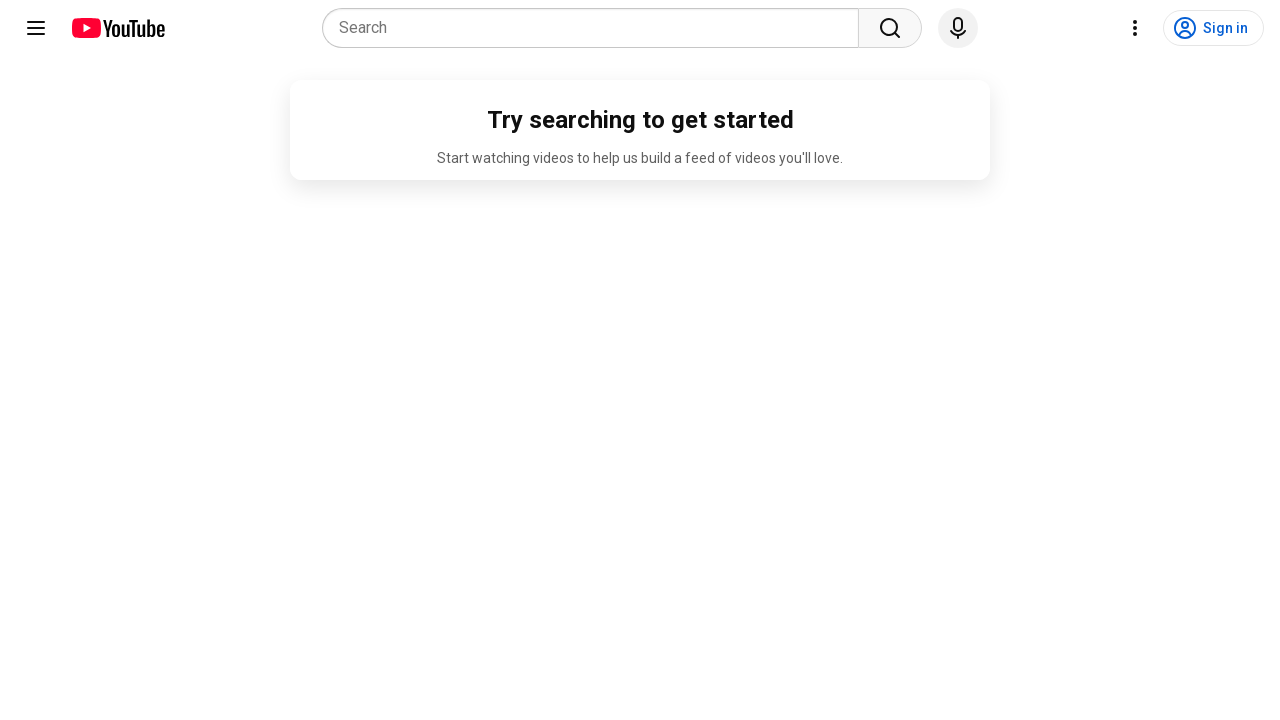

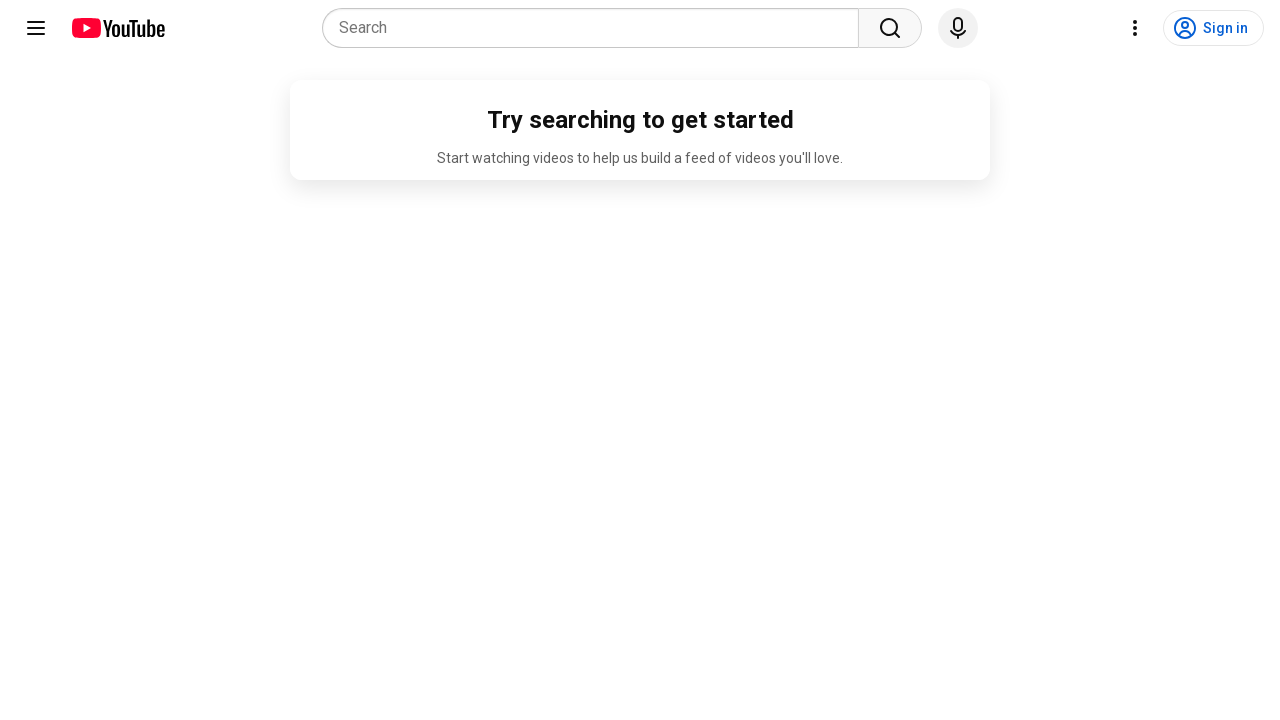